Tests passenger selection dropdown functionality by clicking to increase the number of adults, children, and infants

Starting URL: https://rahulshettyacademy.com/dropdownsPractise/

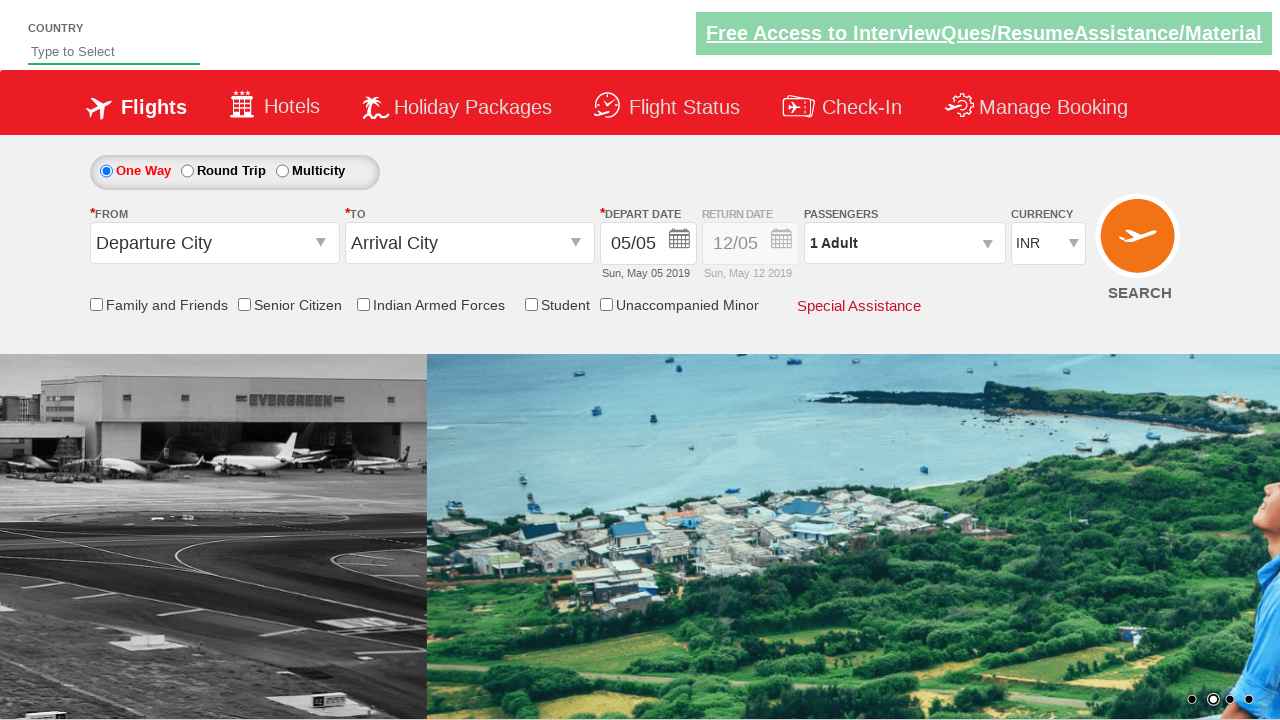

Clicked passenger info dropdown to open it at (904, 243) on #divpaxinfo
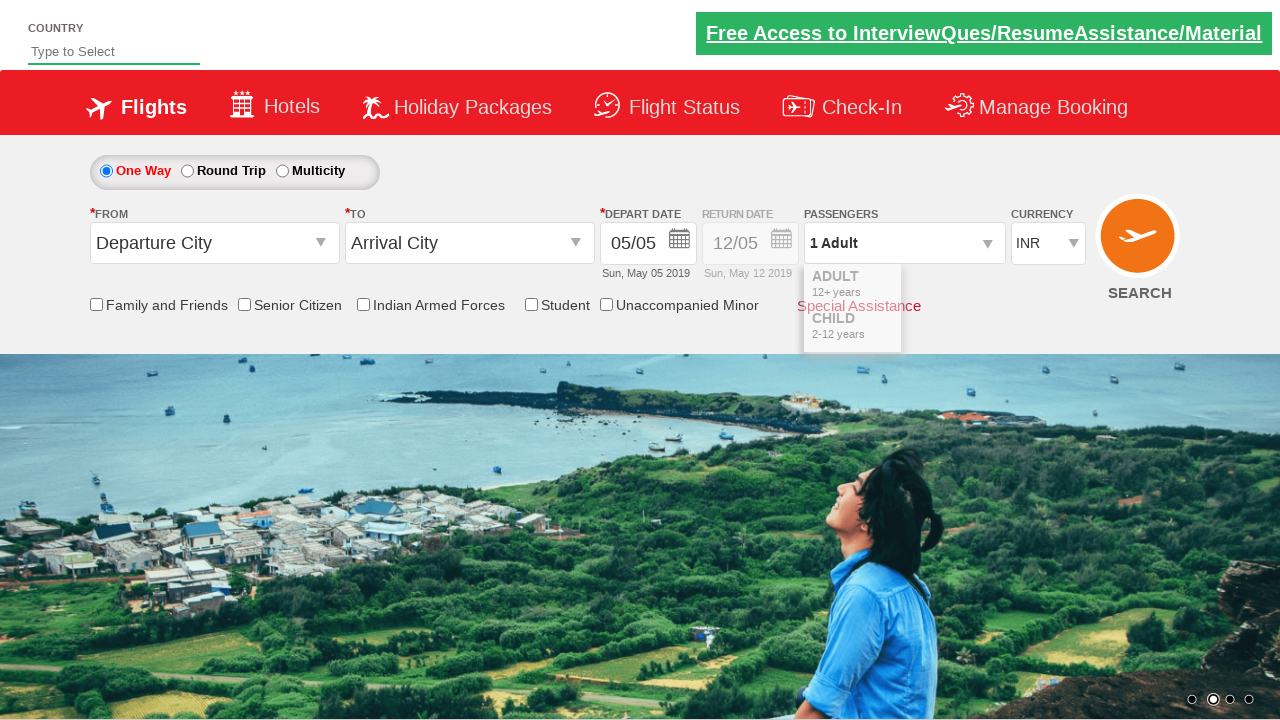

Waited for dropdown to open
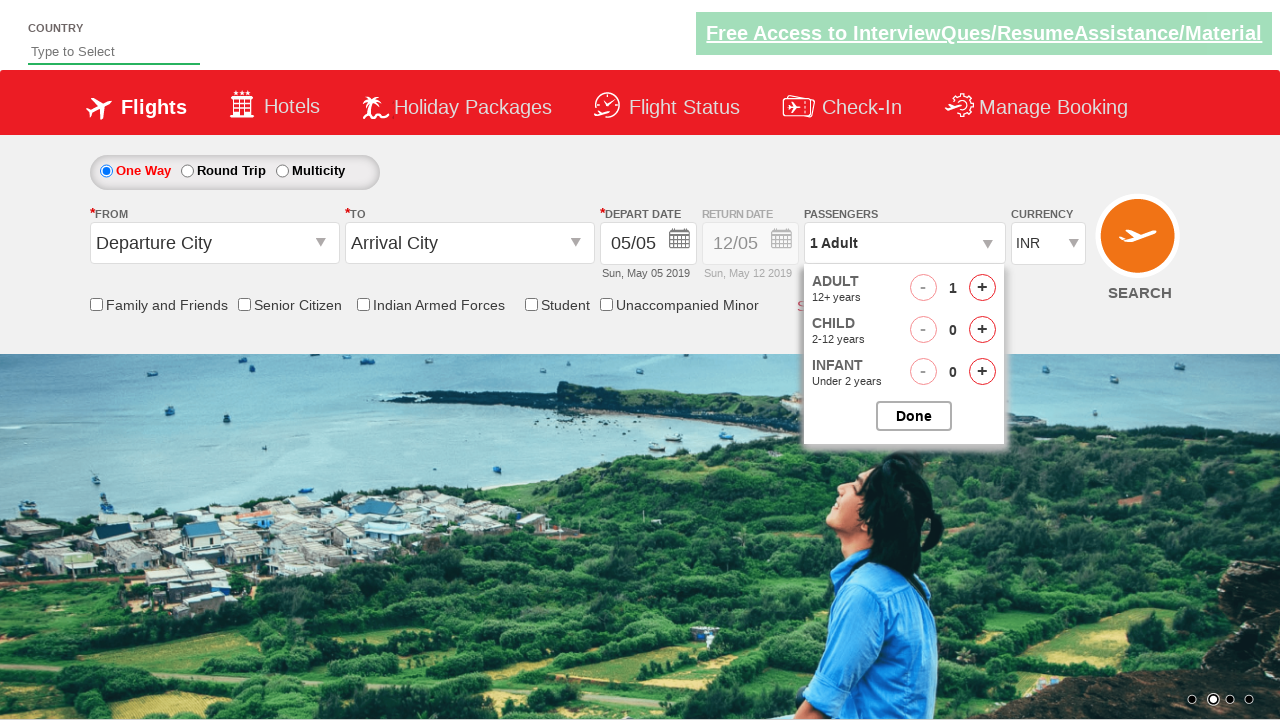

Clicked adults increment button (click 1 of 3) at (982, 288) on #hrefIncAdt
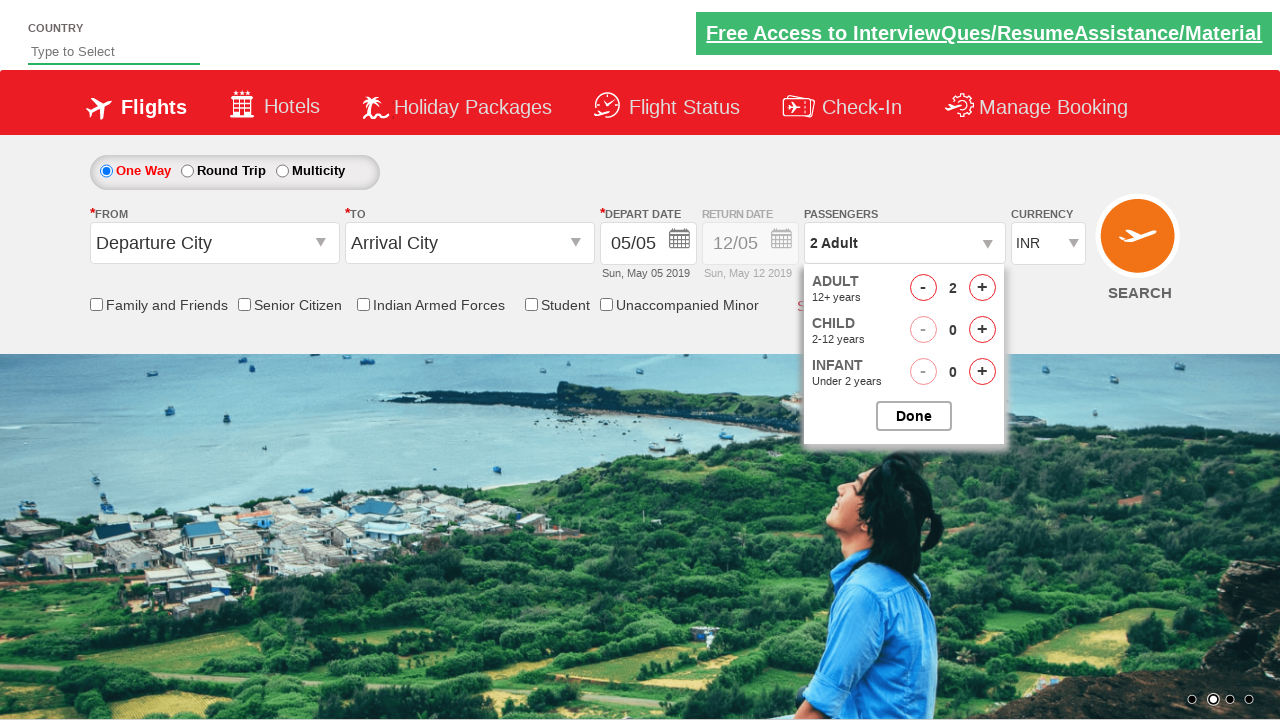

Clicked adults increment button (click 2 of 3) at (982, 288) on #hrefIncAdt
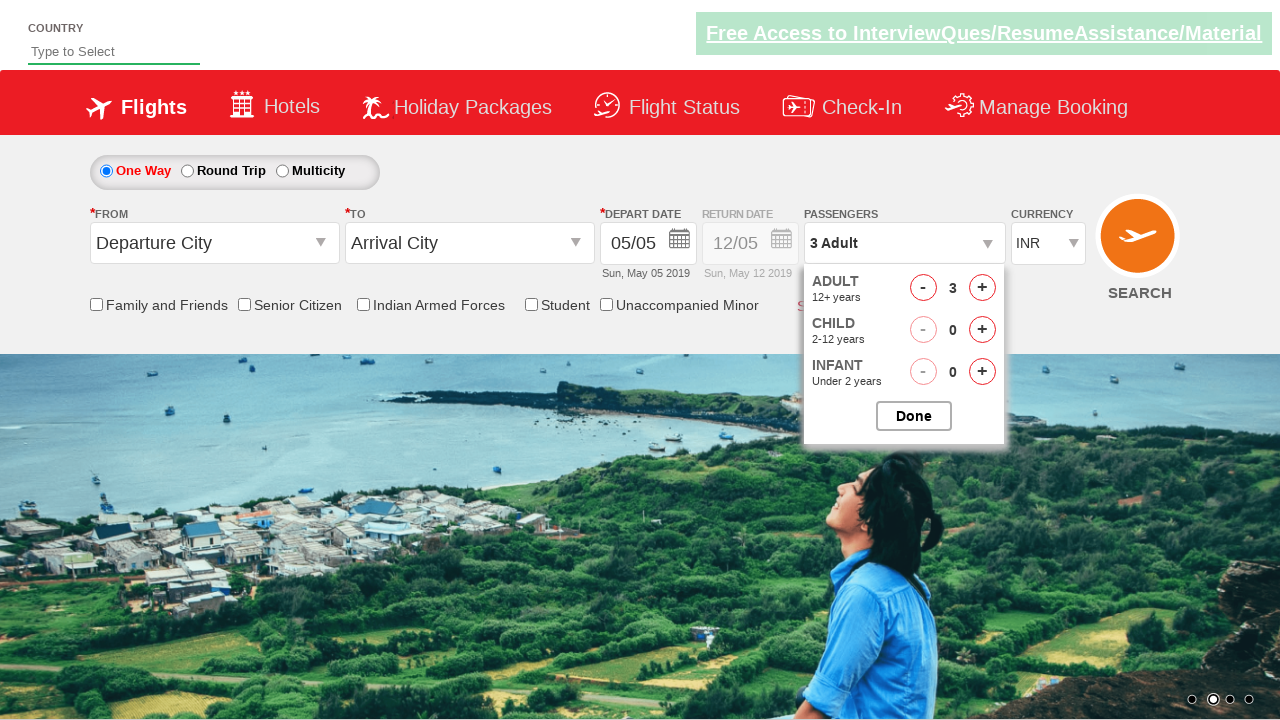

Clicked adults increment button (click 3 of 3) at (982, 288) on #hrefIncAdt
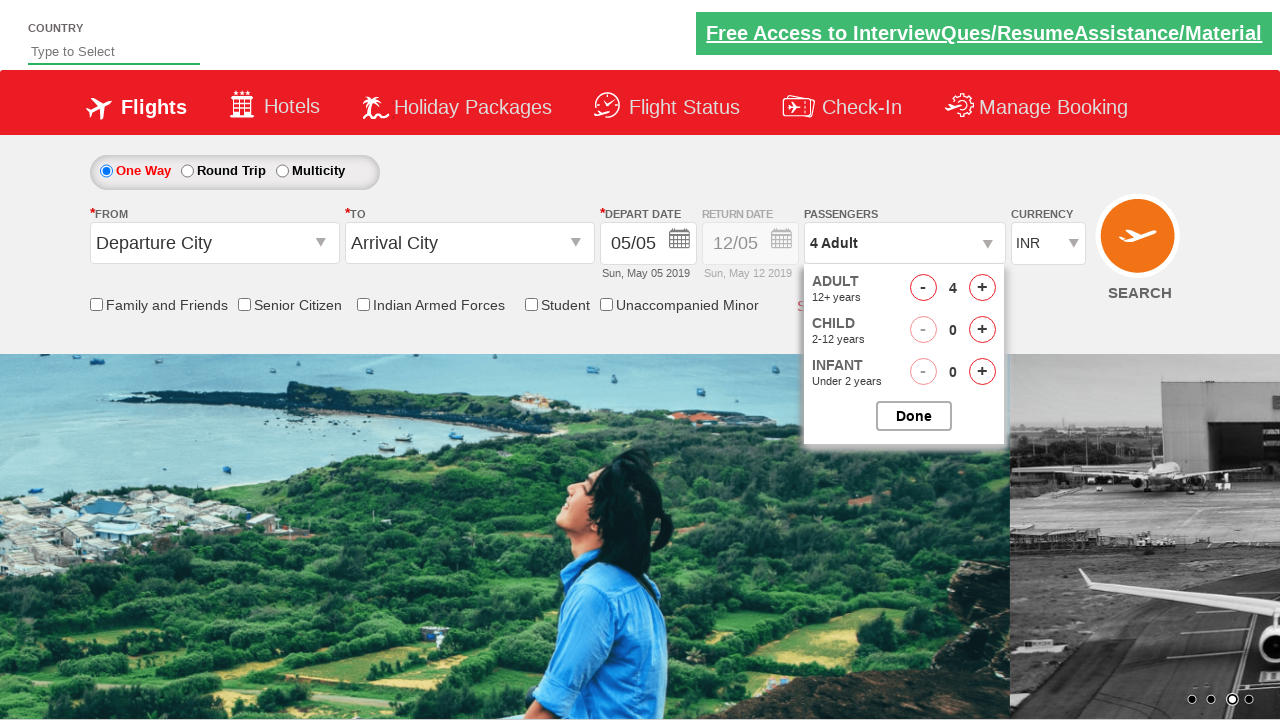

Clicked children increment button (click 1 of 3) at (982, 330) on #hrefIncChd
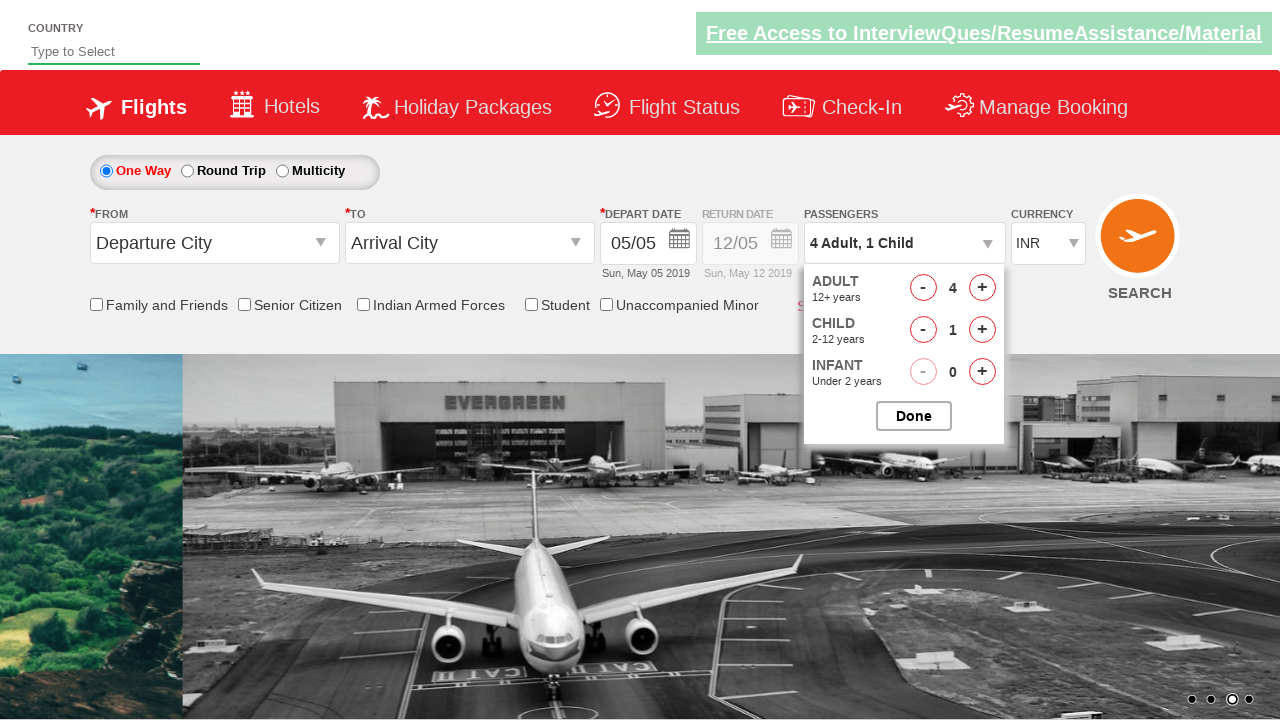

Clicked children increment button (click 2 of 3) at (982, 330) on #hrefIncChd
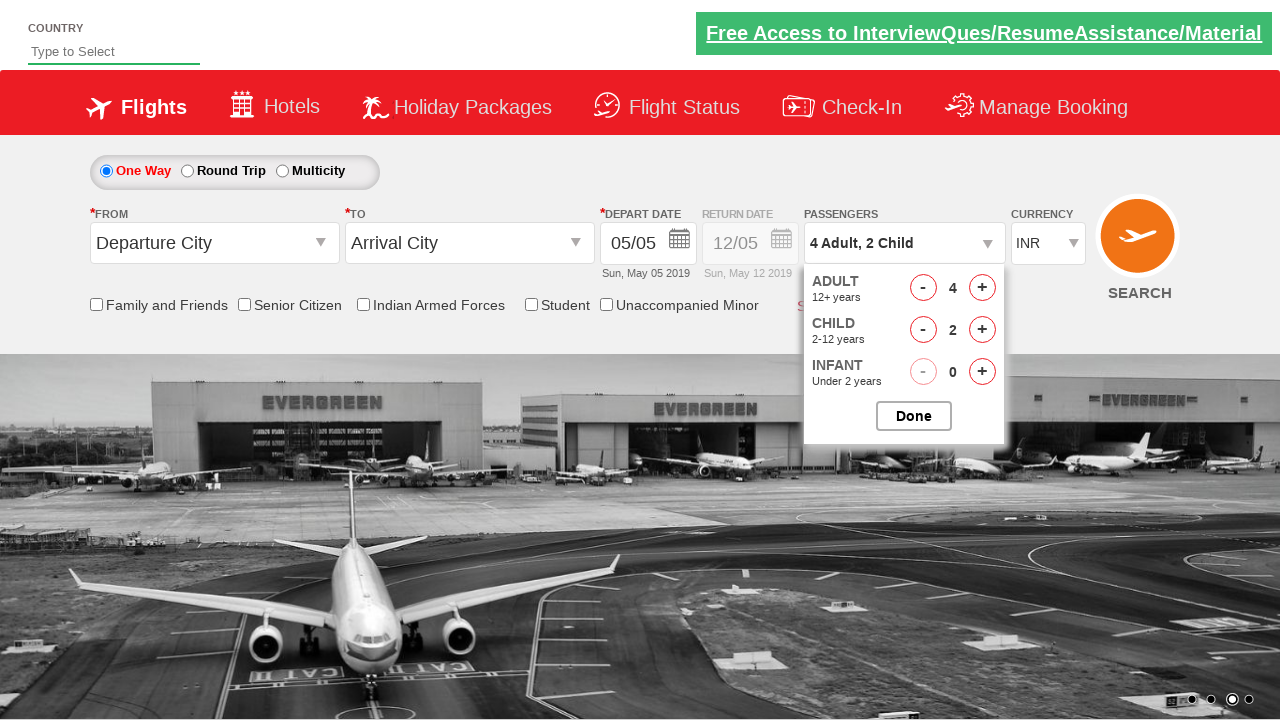

Clicked children increment button (click 3 of 3) at (982, 330) on #hrefIncChd
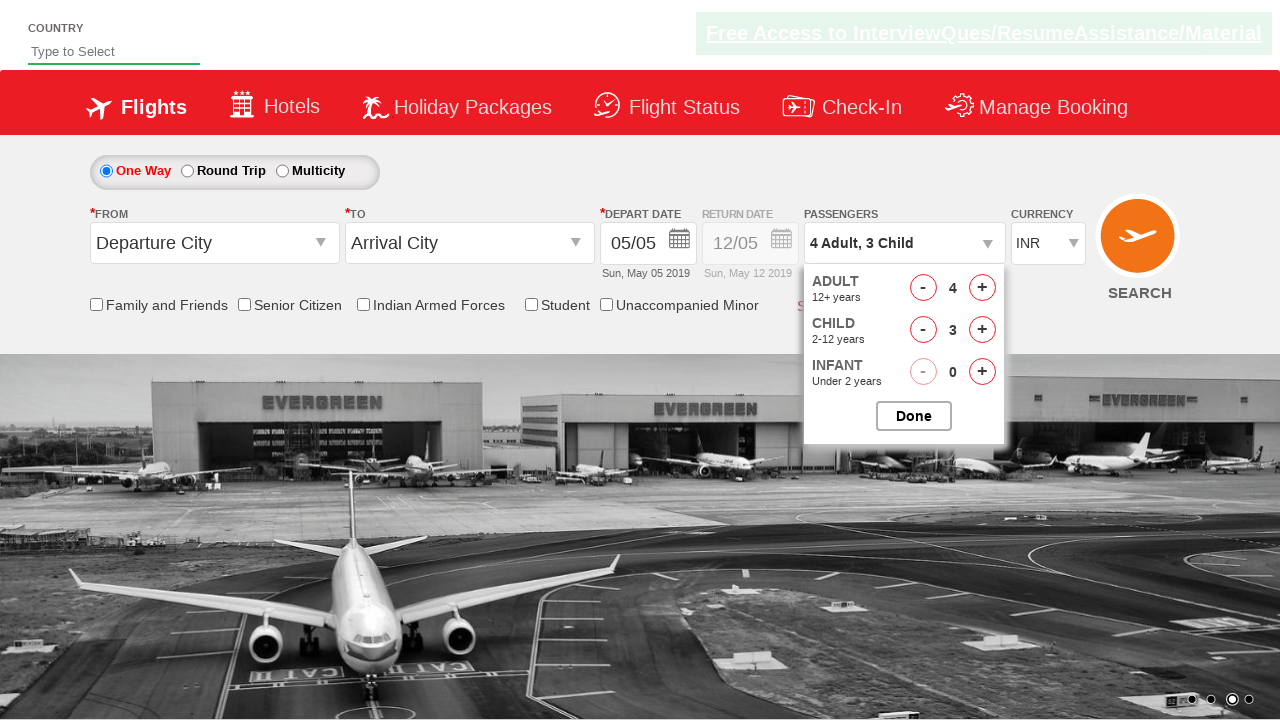

Clicked infants increment button (click 1 of 3) at (982, 372) on #hrefIncInf
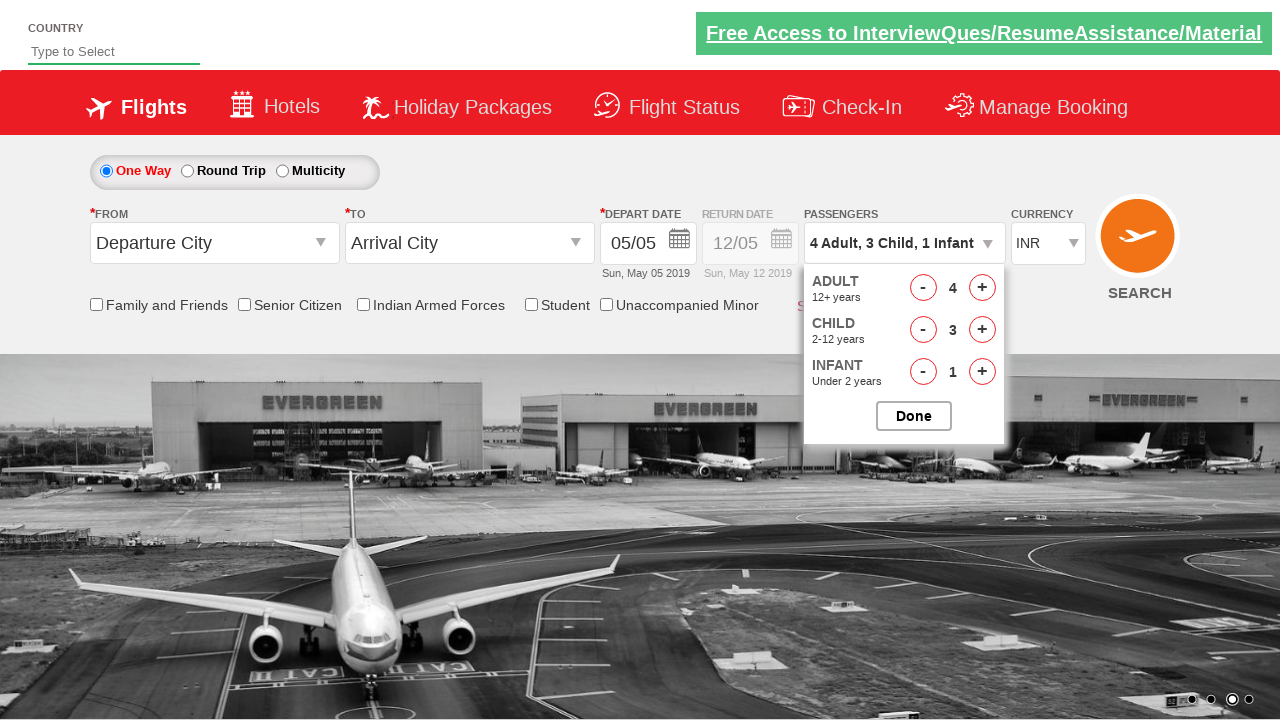

Clicked infants increment button (click 2 of 3) at (982, 372) on #hrefIncInf
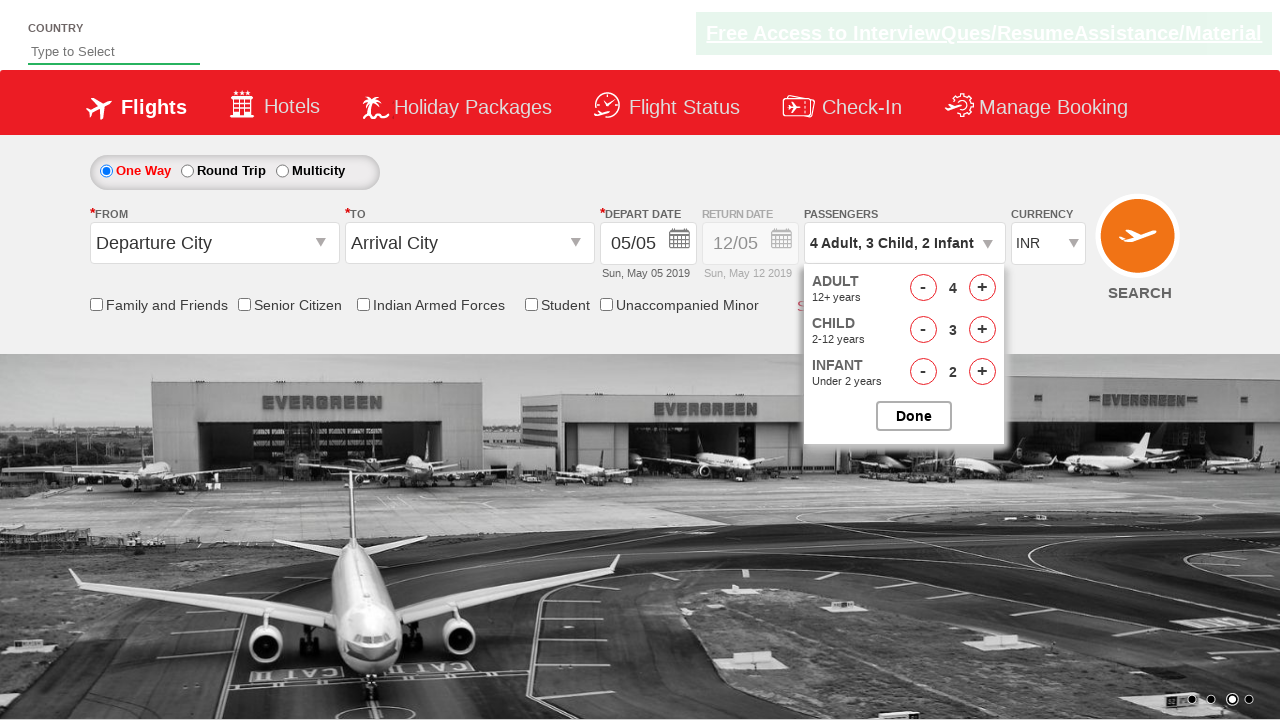

Clicked infants increment button (click 3 of 3) at (982, 372) on #hrefIncInf
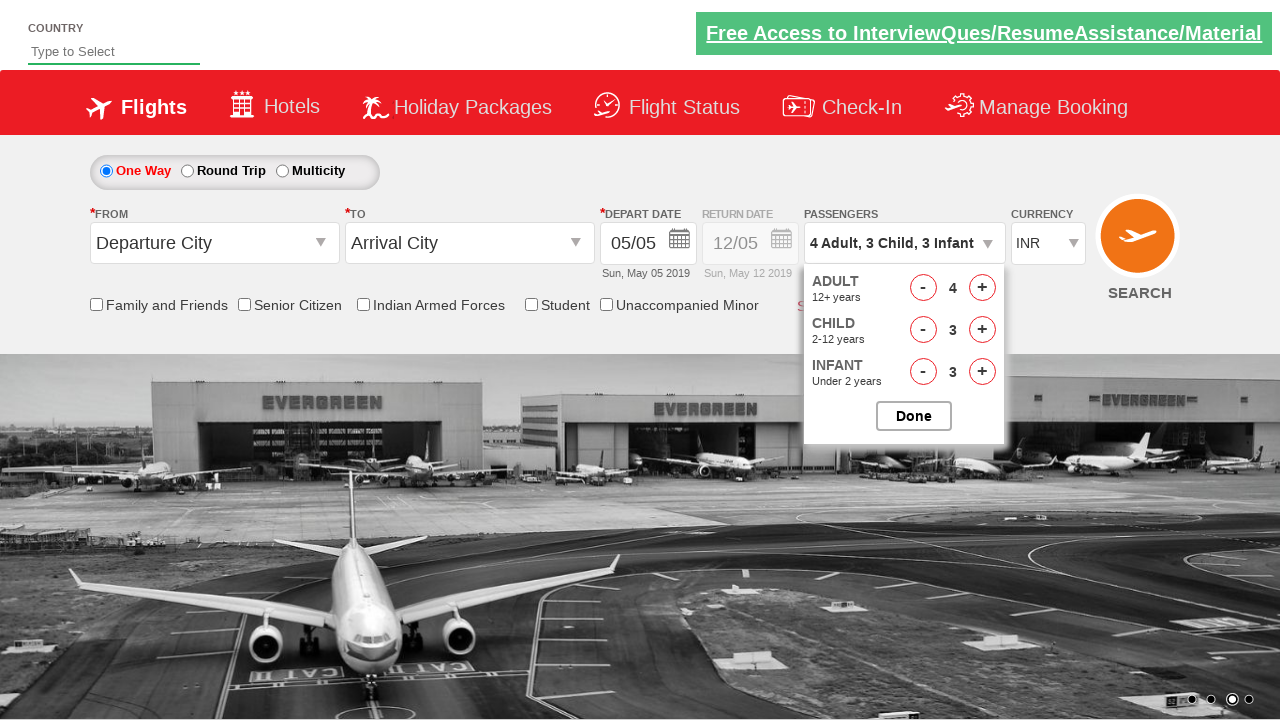

Clicked to close passenger selection dropdown at (914, 416) on #btnclosepaxoption
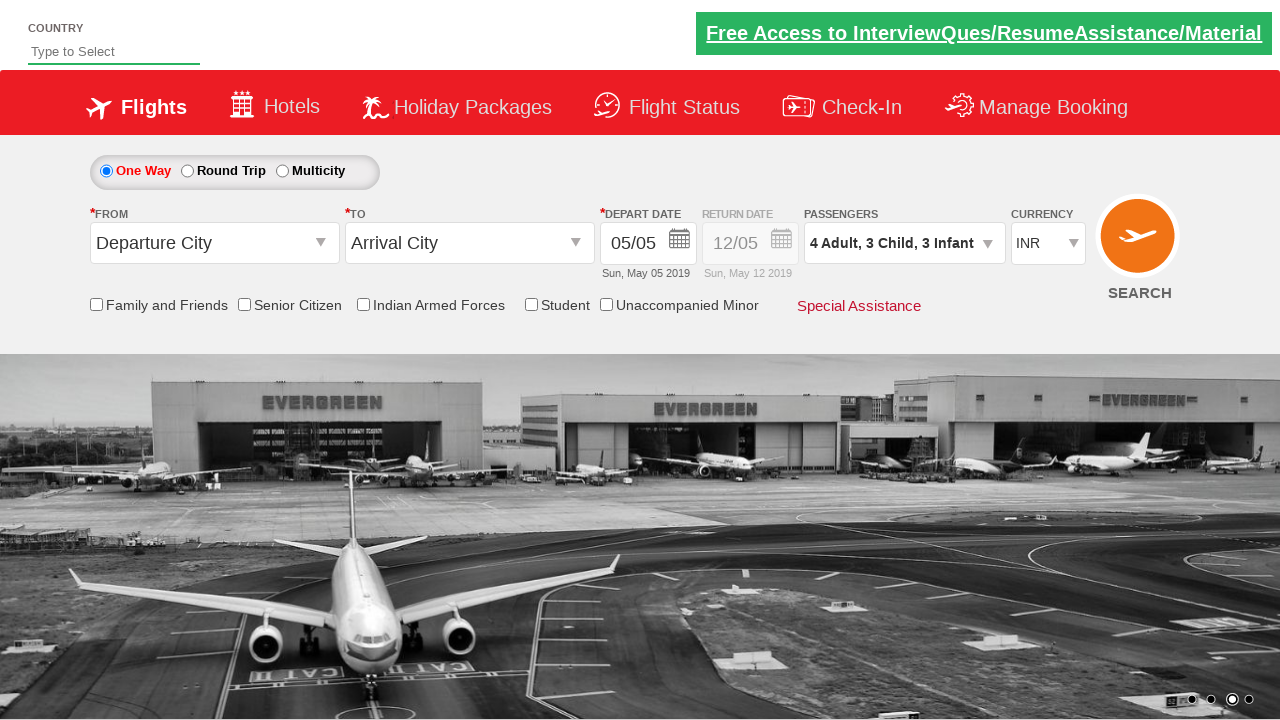

Waited for dropdown to close
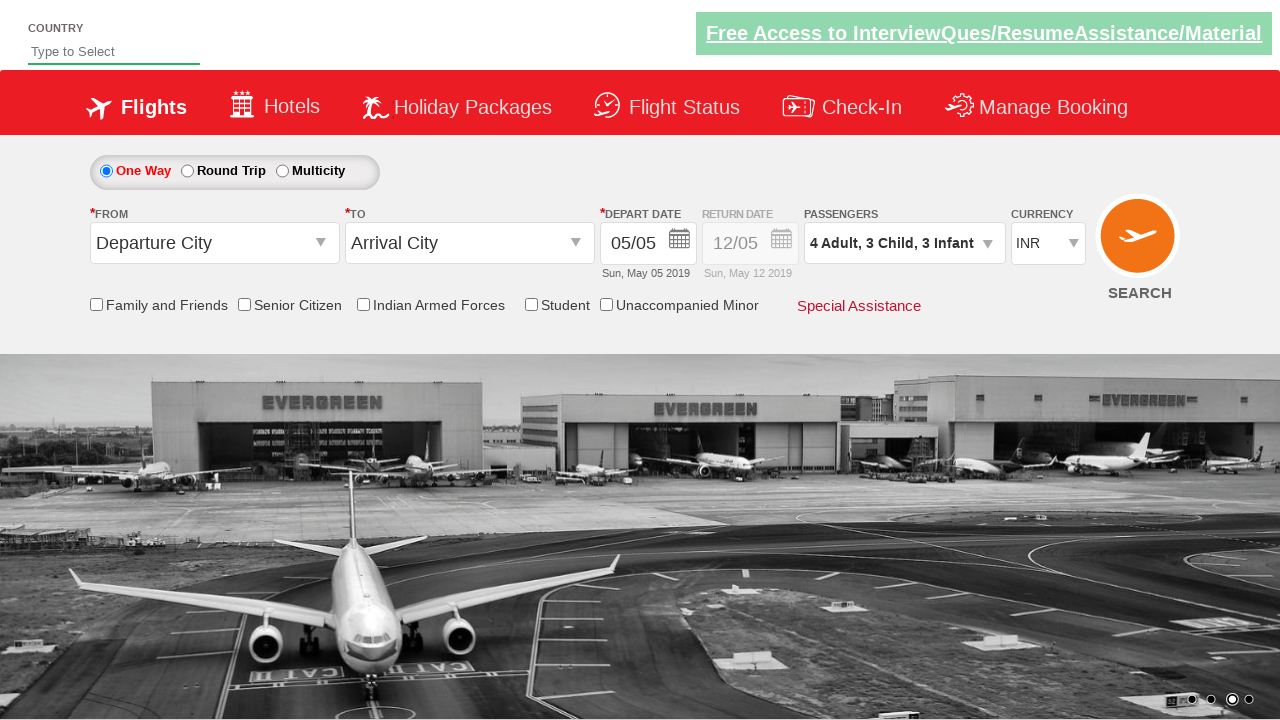

Retrieved passenger info text: 4 Adult, 3 Child, 3 Infant
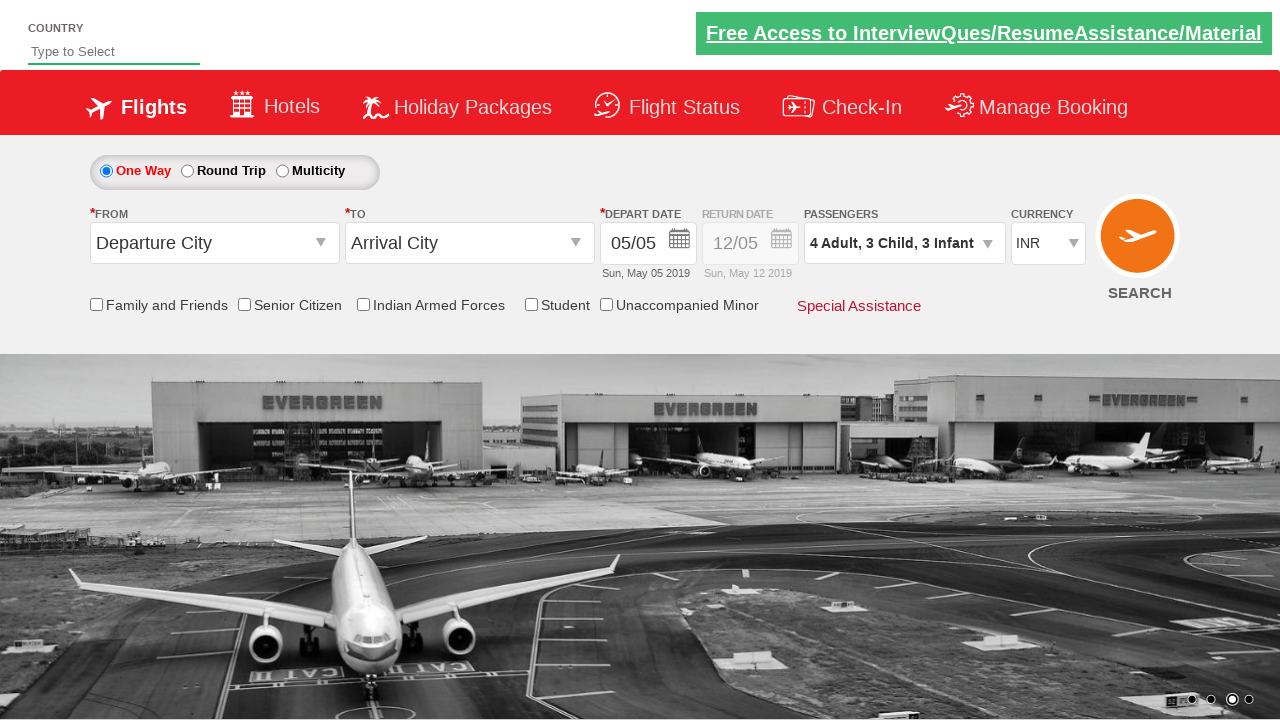

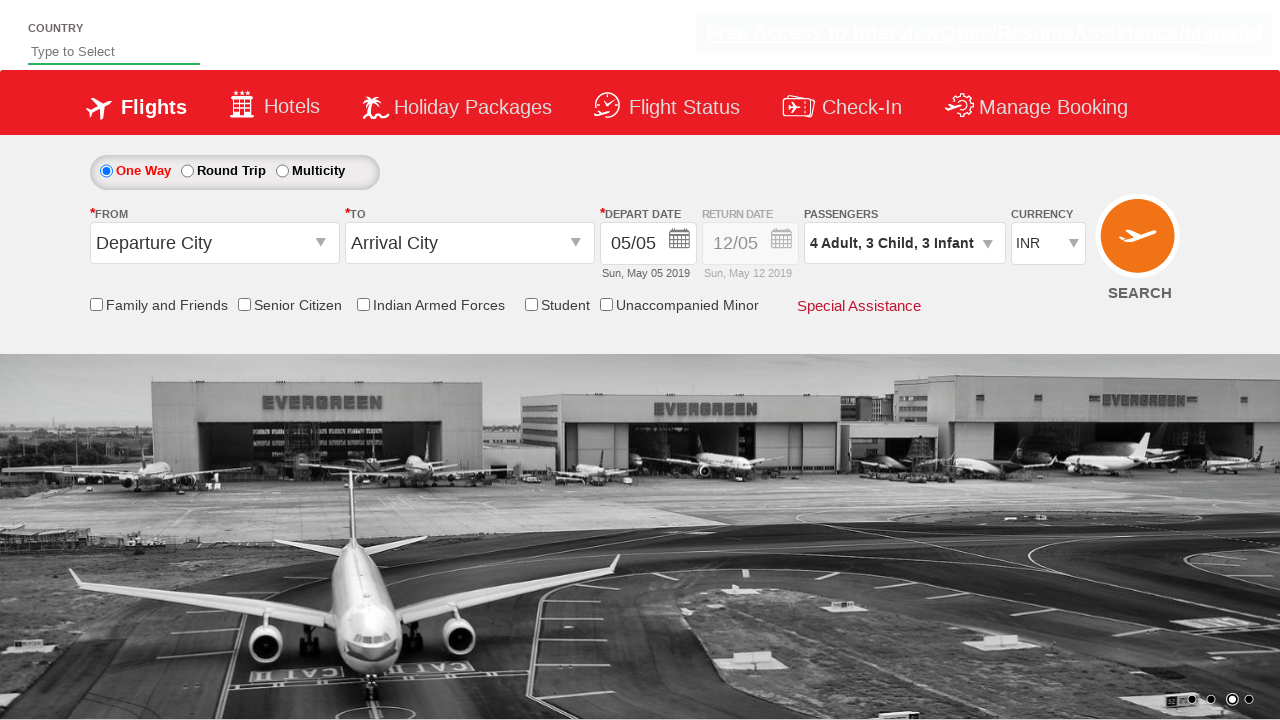